Tests dynamic controls functionality by navigating to the Dynamic Controls page, clicking a checkbox, toggling it with a button, and waiting for confirmation messages to appear.

Starting URL: https://the-internet.herokuapp.com/

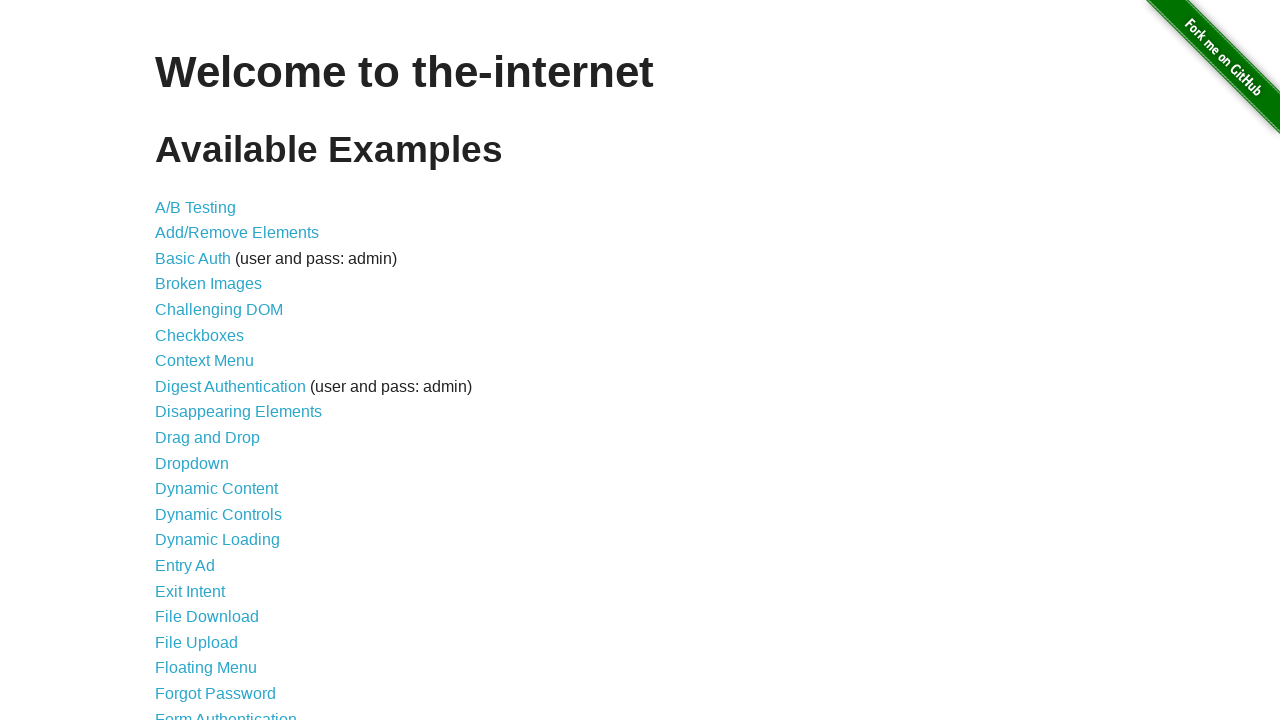

Navigated to the-internet.herokuapp.com homepage
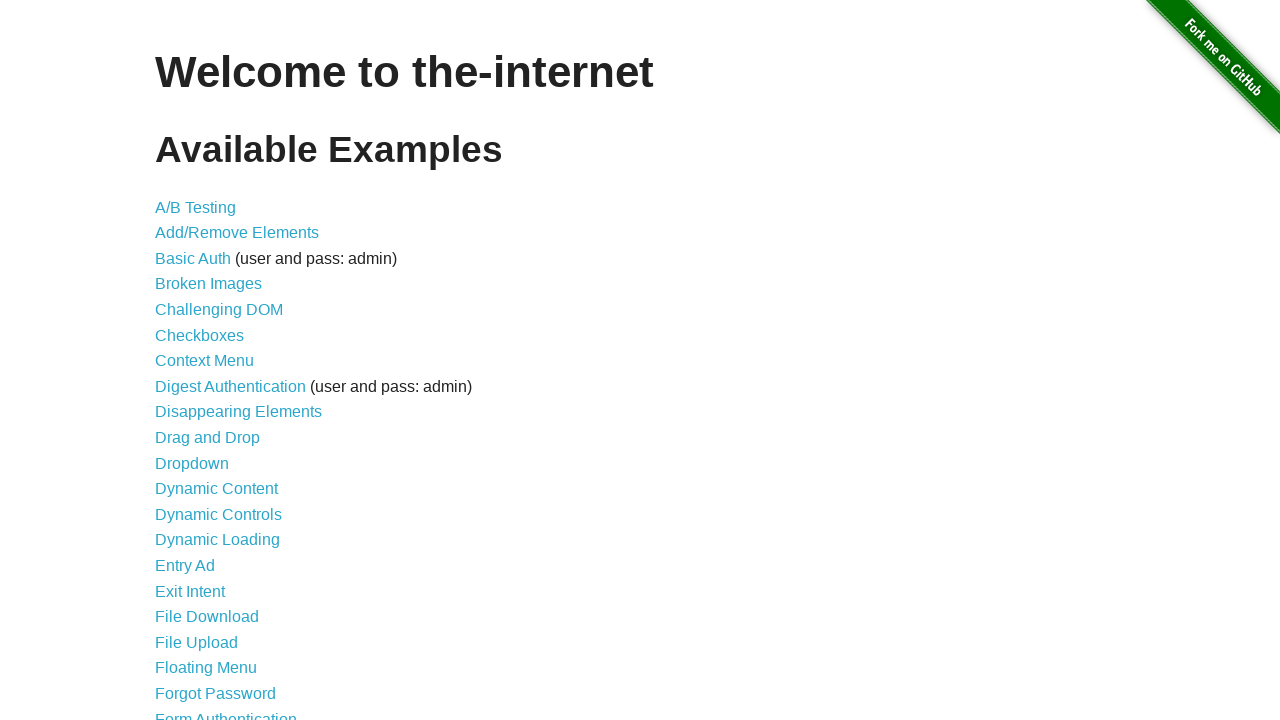

Clicked on 'Dynamic Controls' link at (218, 514) on text=Dynamic Controls
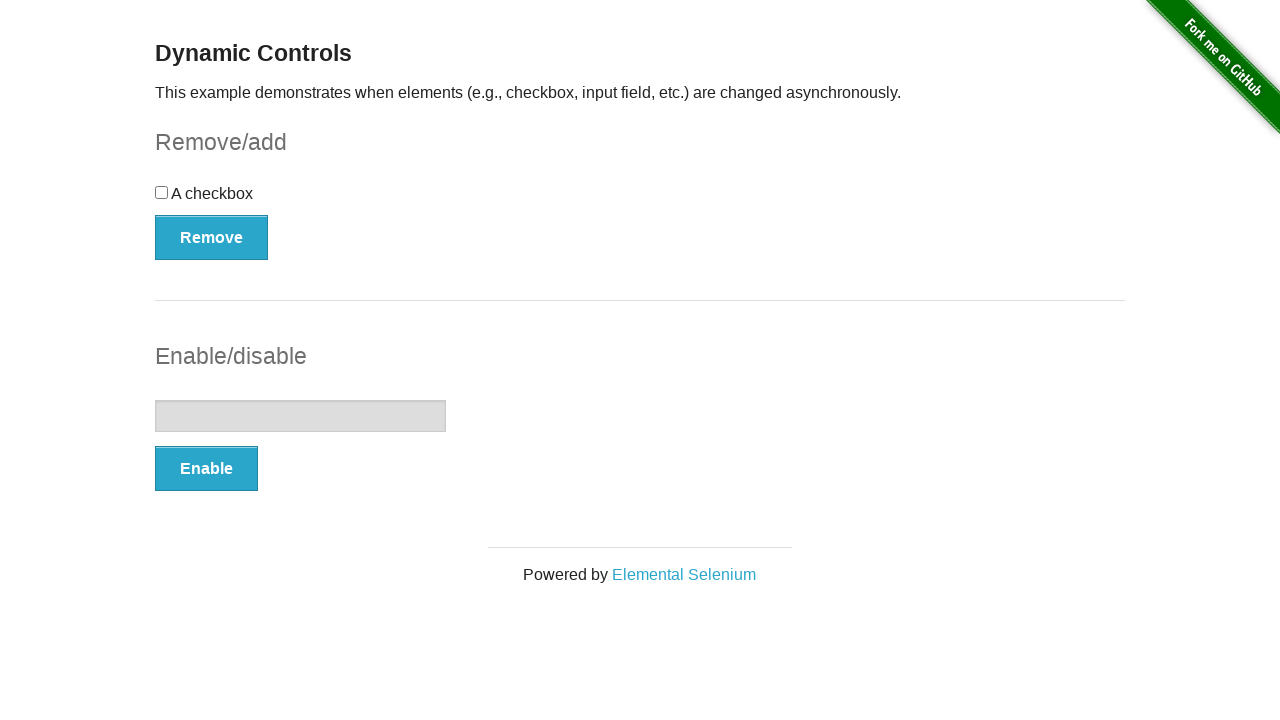

Clicked on the checkbox at (640, 200) on div#checkbox
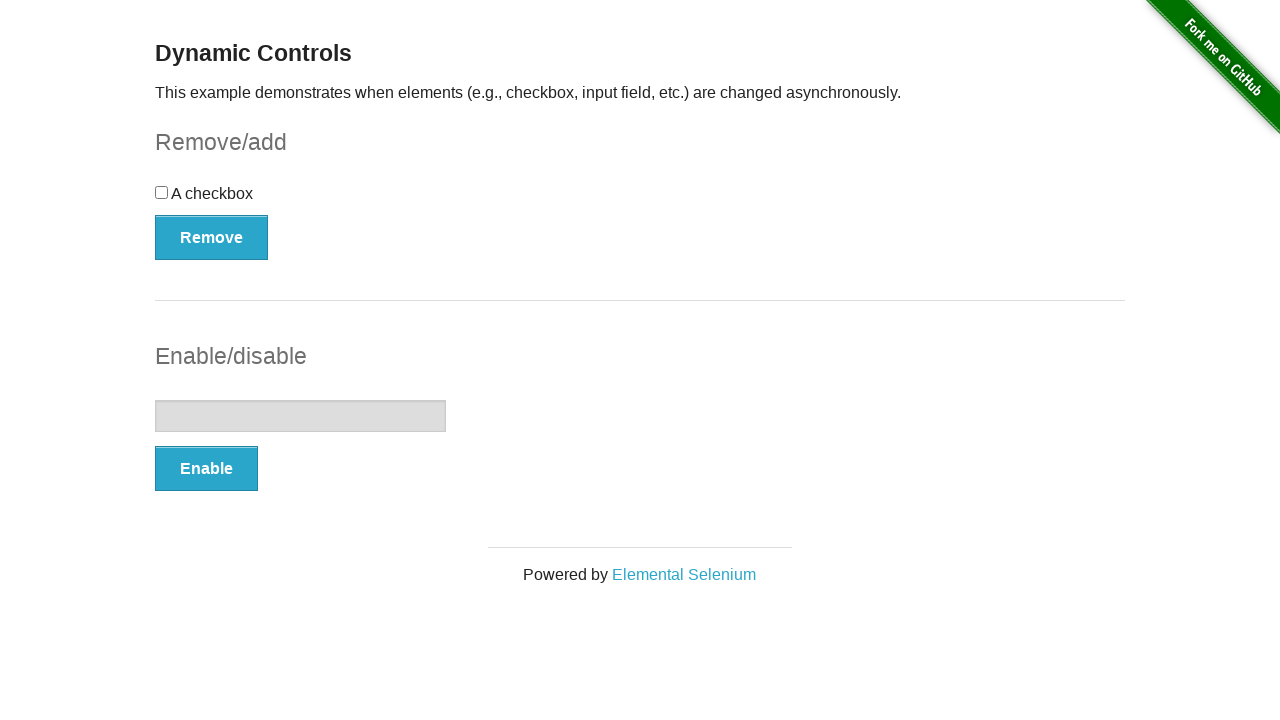

Clicked the 'Remove' button to toggle checkbox at (212, 237) on xpath=//button[@onclick='swapCheckbox()']
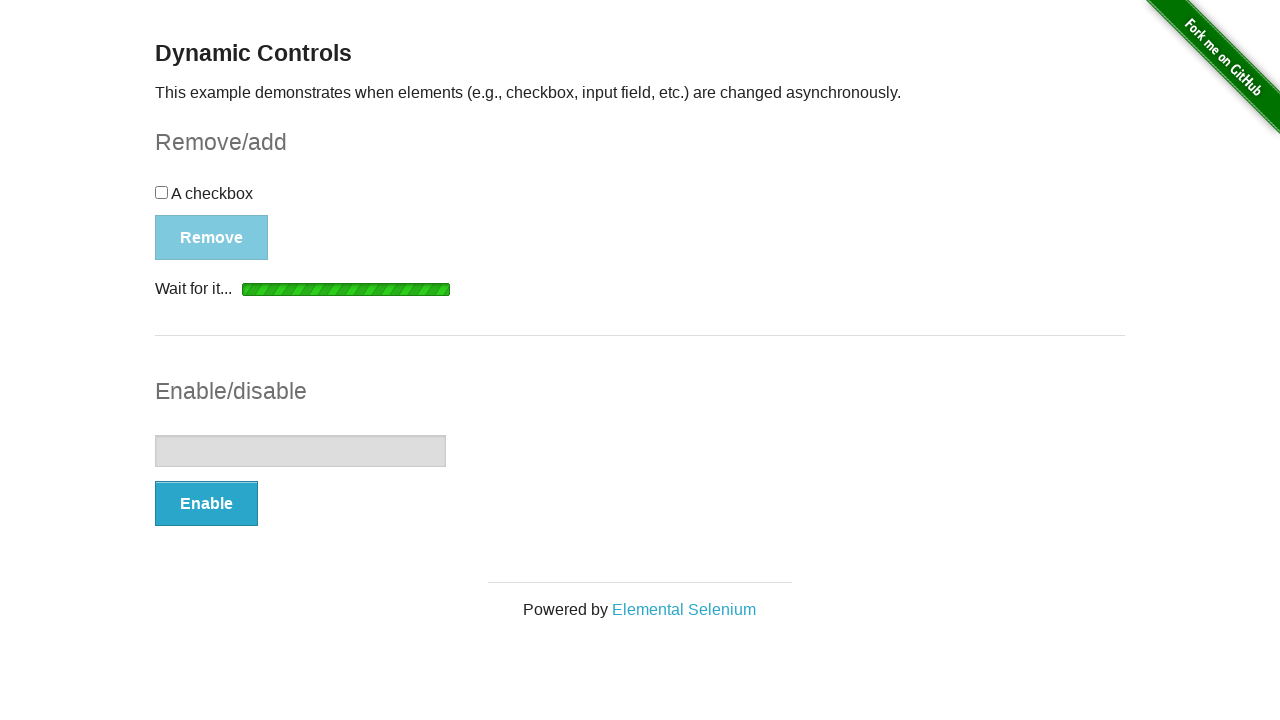

Waited for and confirmed 'It's gone!' message appeared
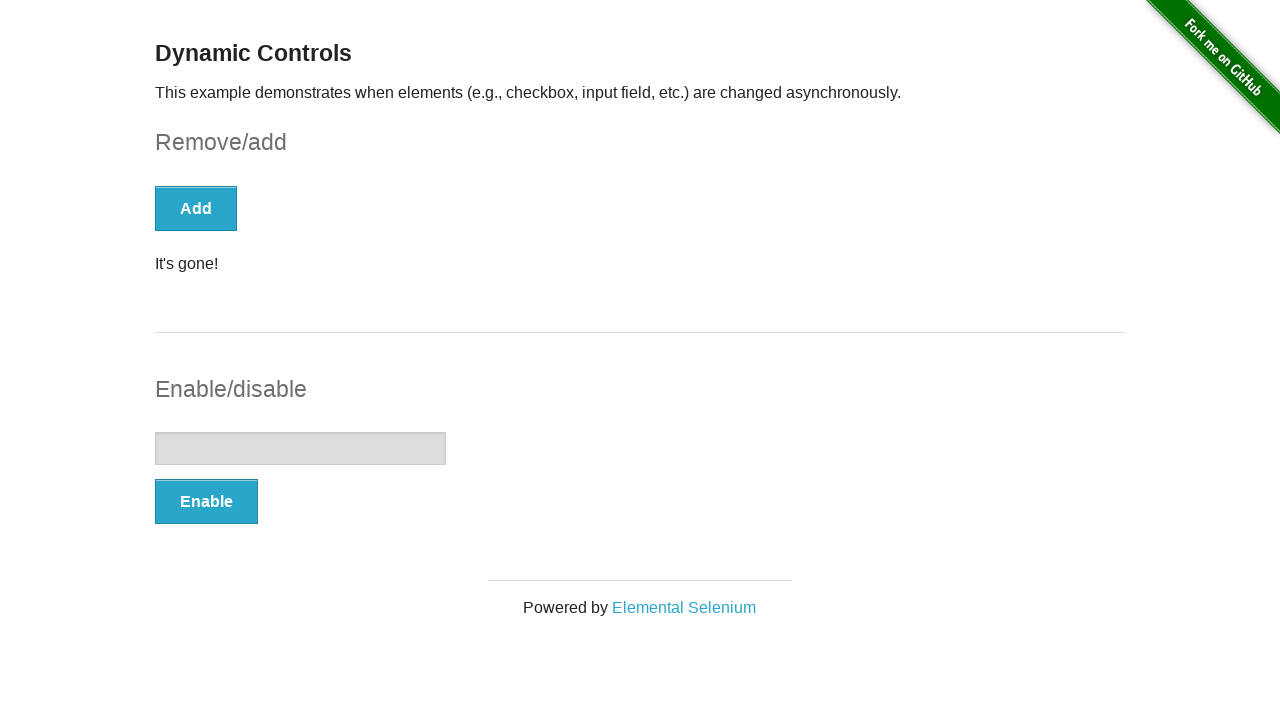

Clicked the 'Add' button to restore checkbox at (196, 208) on xpath=//button[@onclick='swapCheckbox()']
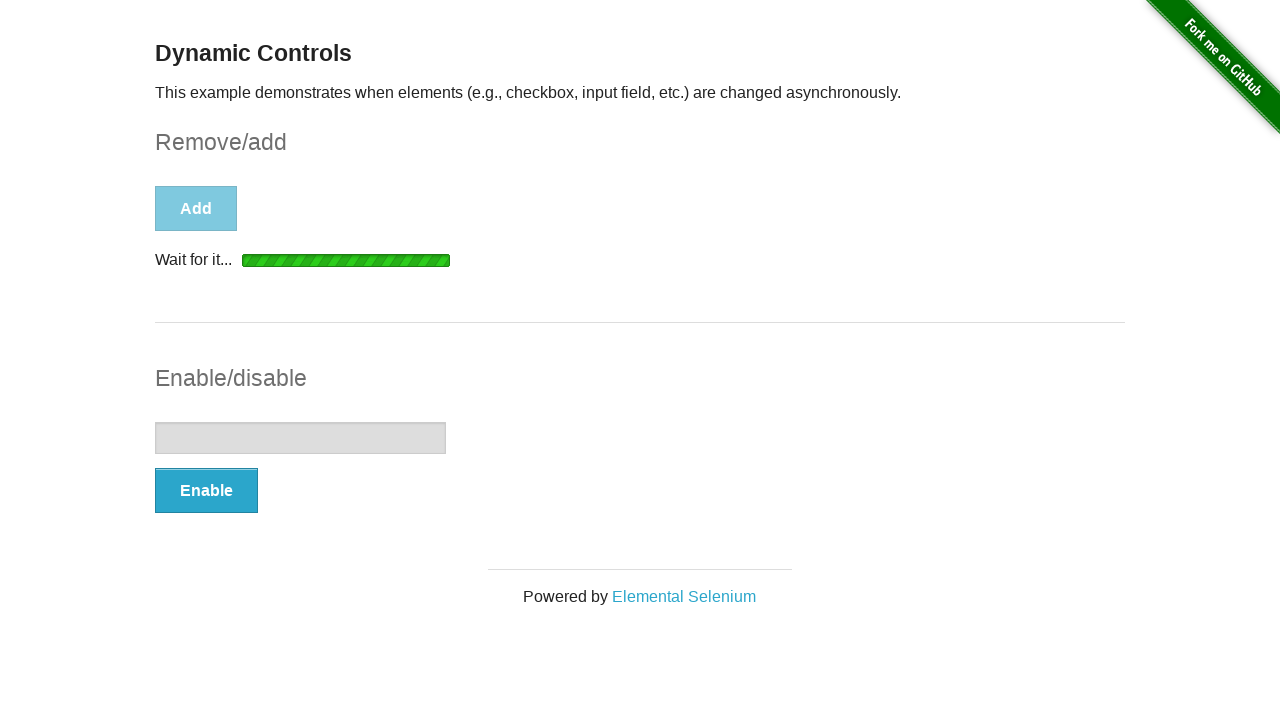

Waited for and confirmed 'It's back!' message appeared
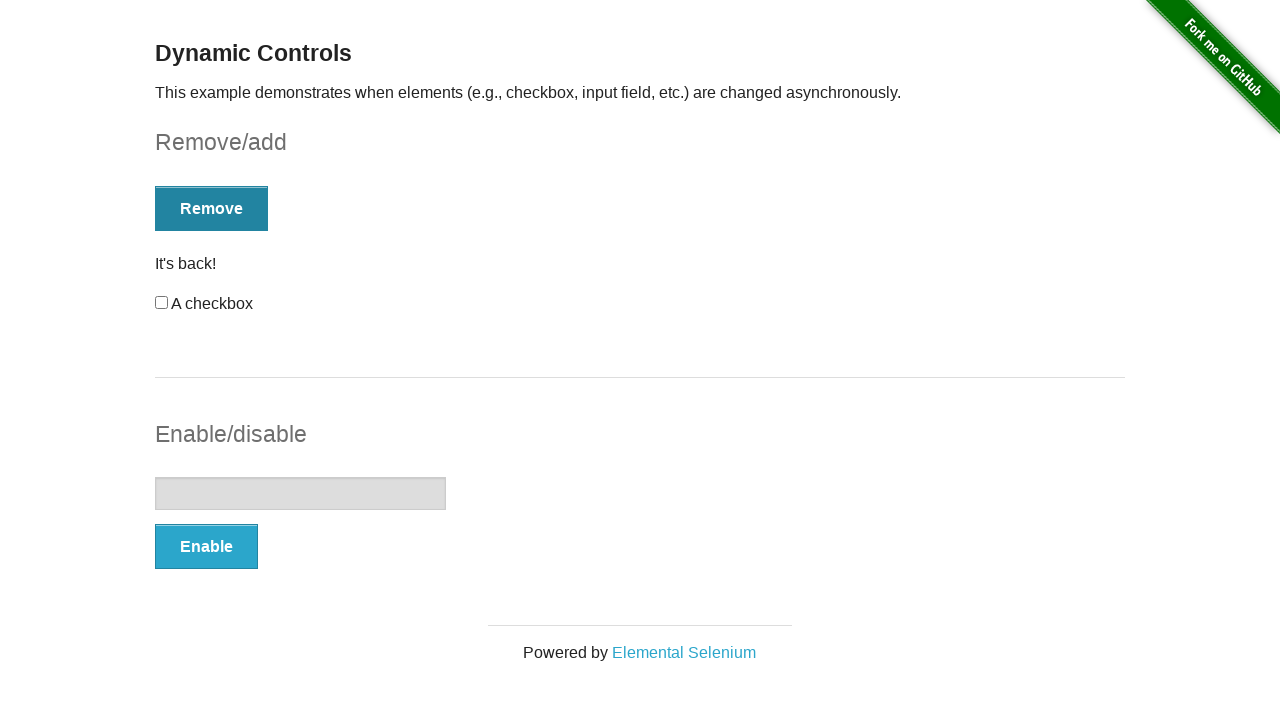

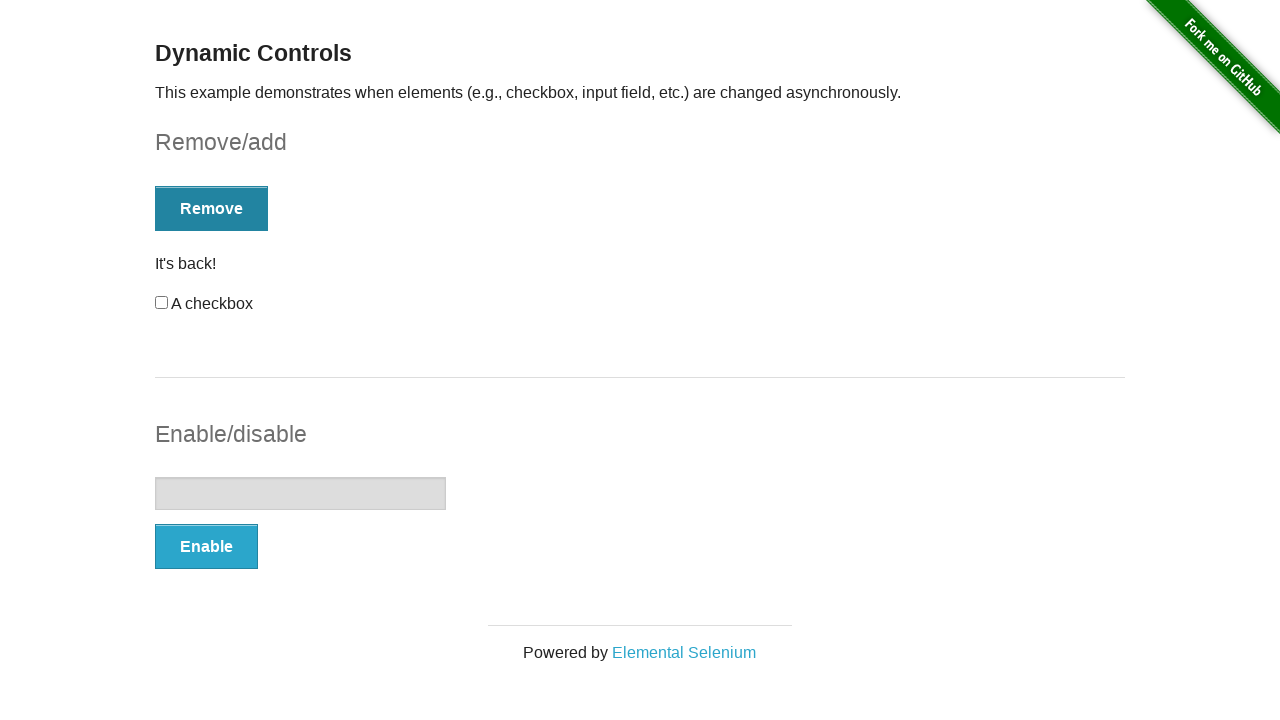